Tests form controls including text inputs, radio buttons, checkboxes, and form submission/clearing on a practice form page

Starting URL: https://www.hyrtutorials.com/p/basic-controls.html

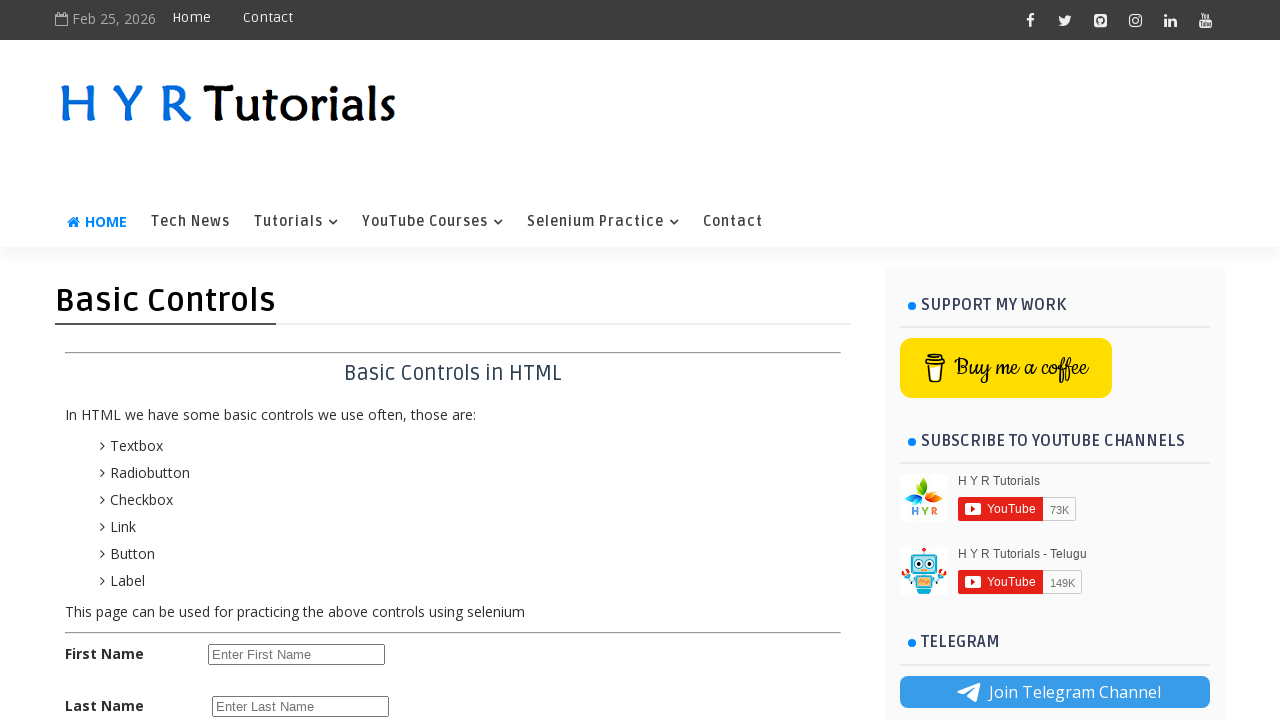

Filled first name field with 'Jp' on #firstName
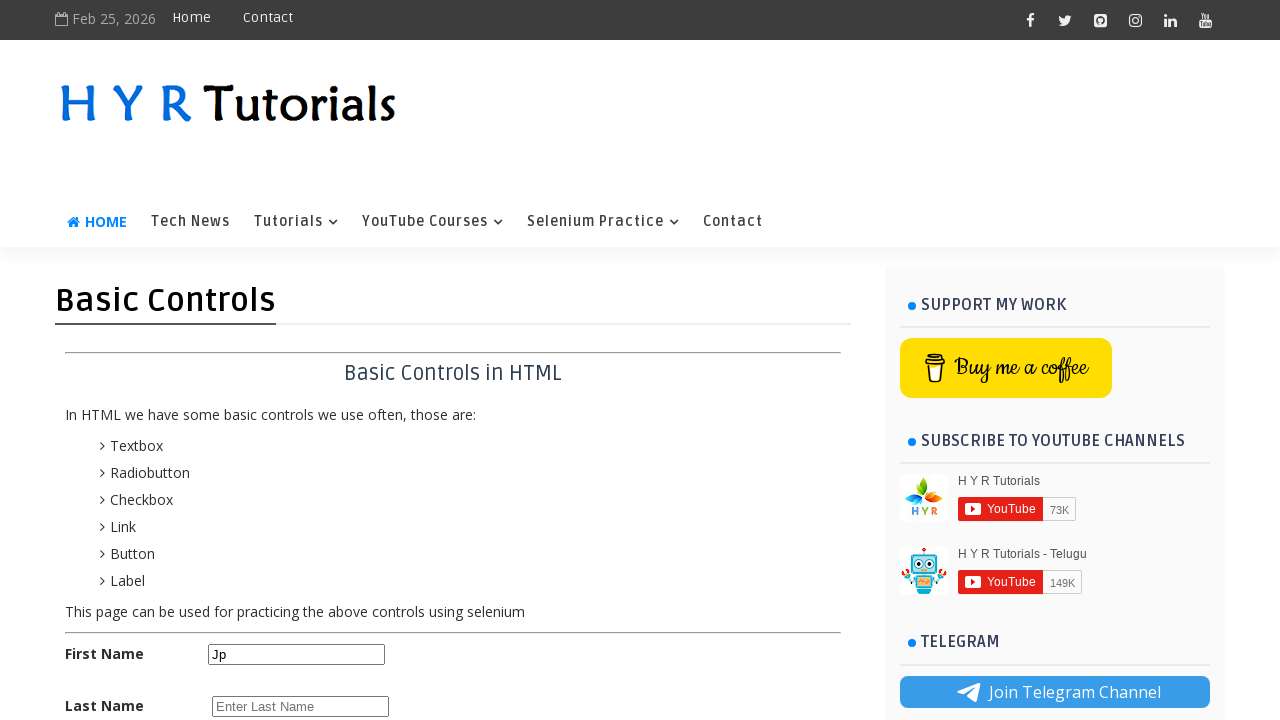

Filled last name field with 'reddy' on #lastName
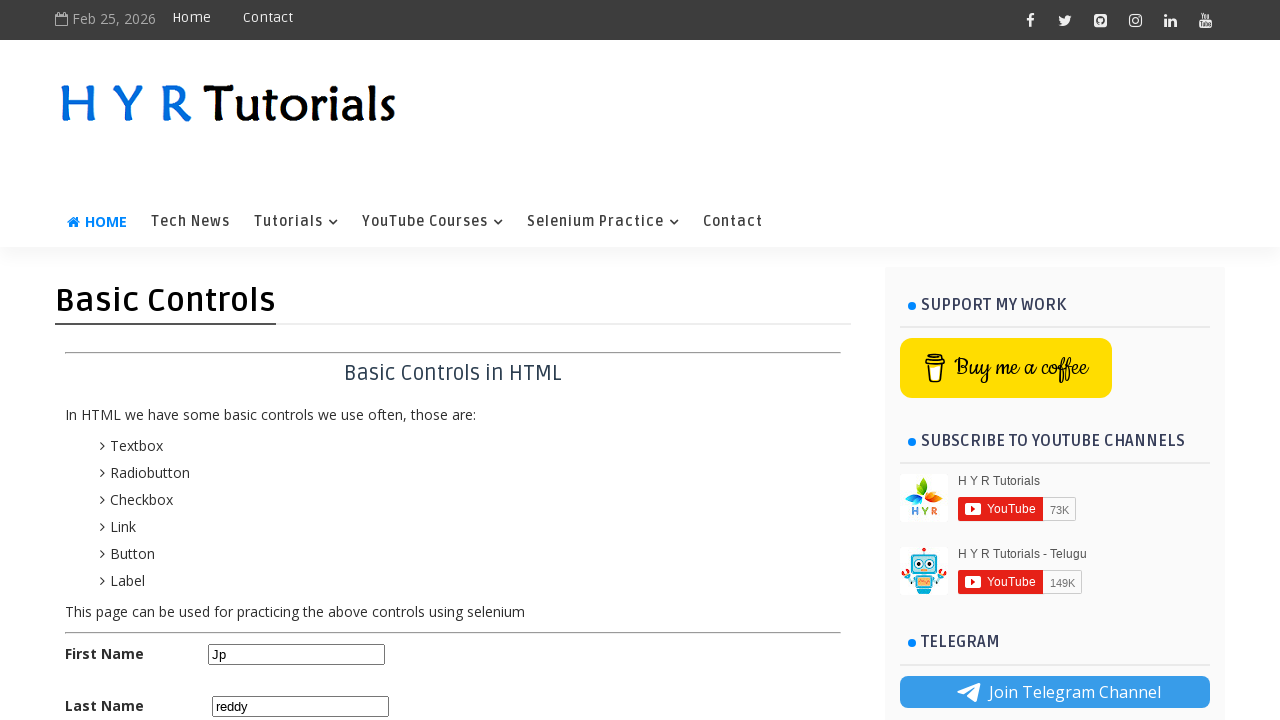

Selected female radio button at (286, 426) on #femalerb
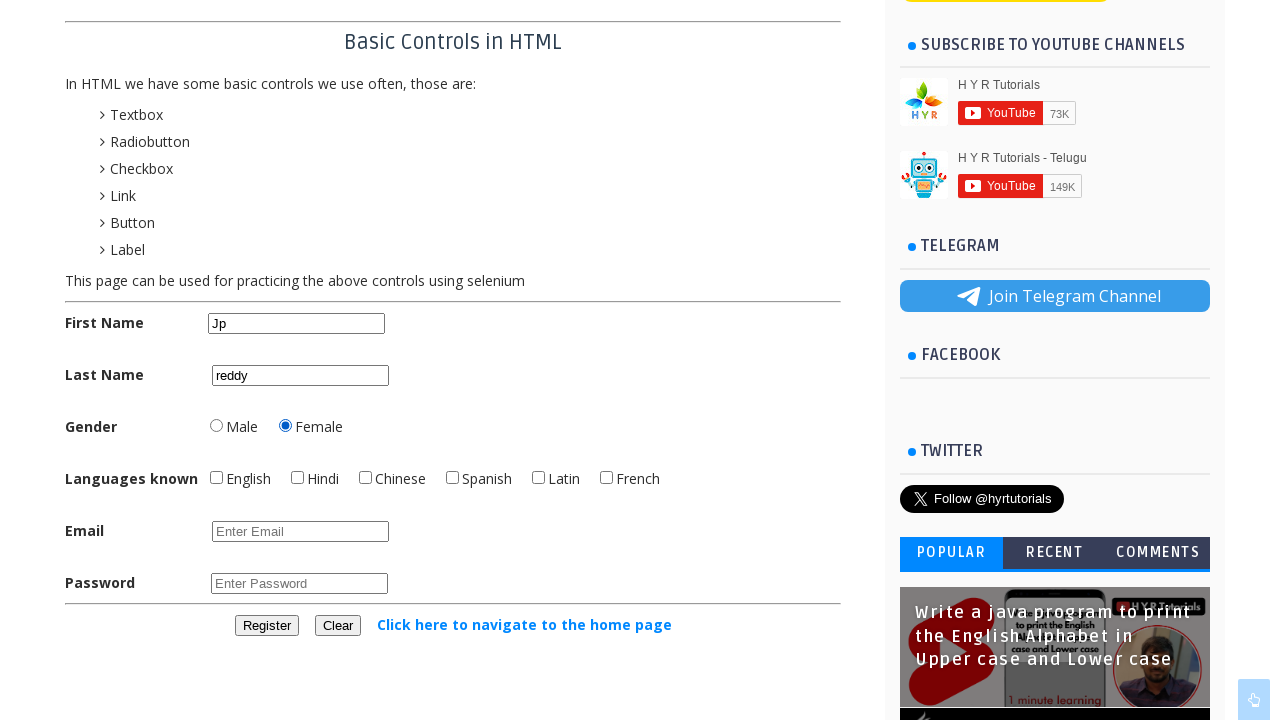

Checked English checkbox at (216, 478) on #englishchbx
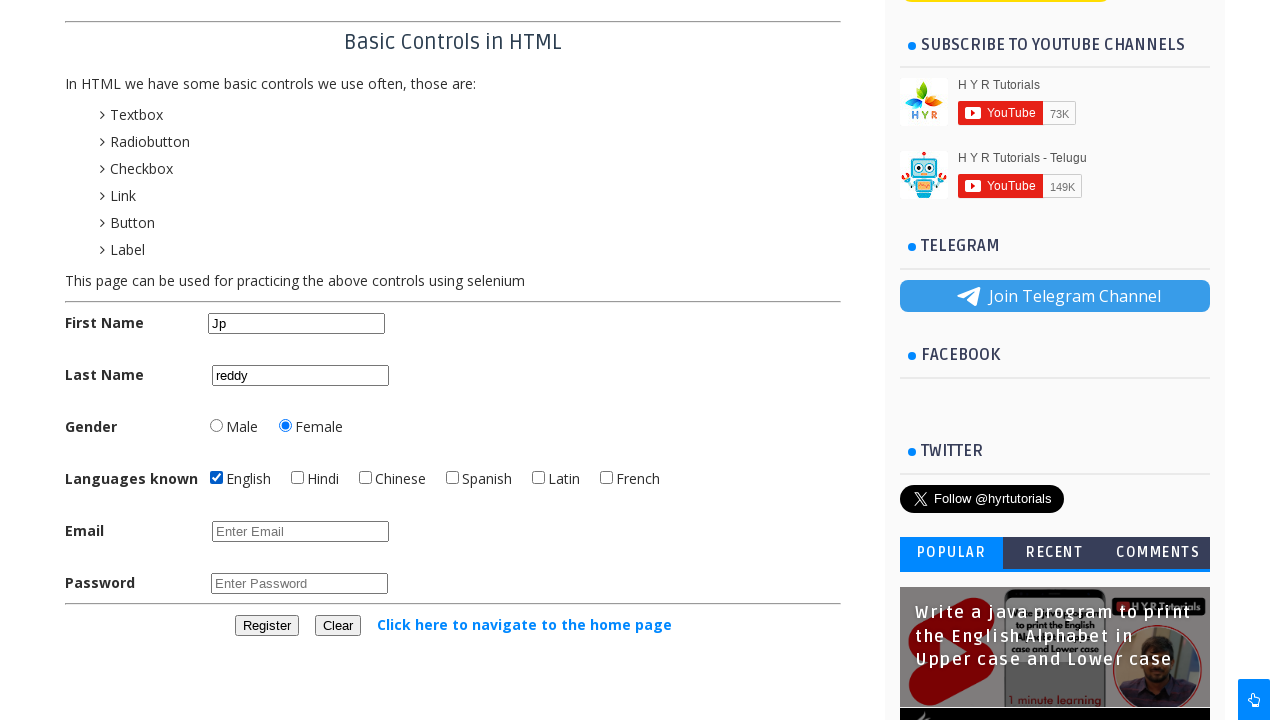

Checked Hindi checkbox at (298, 478) on #hindichbx
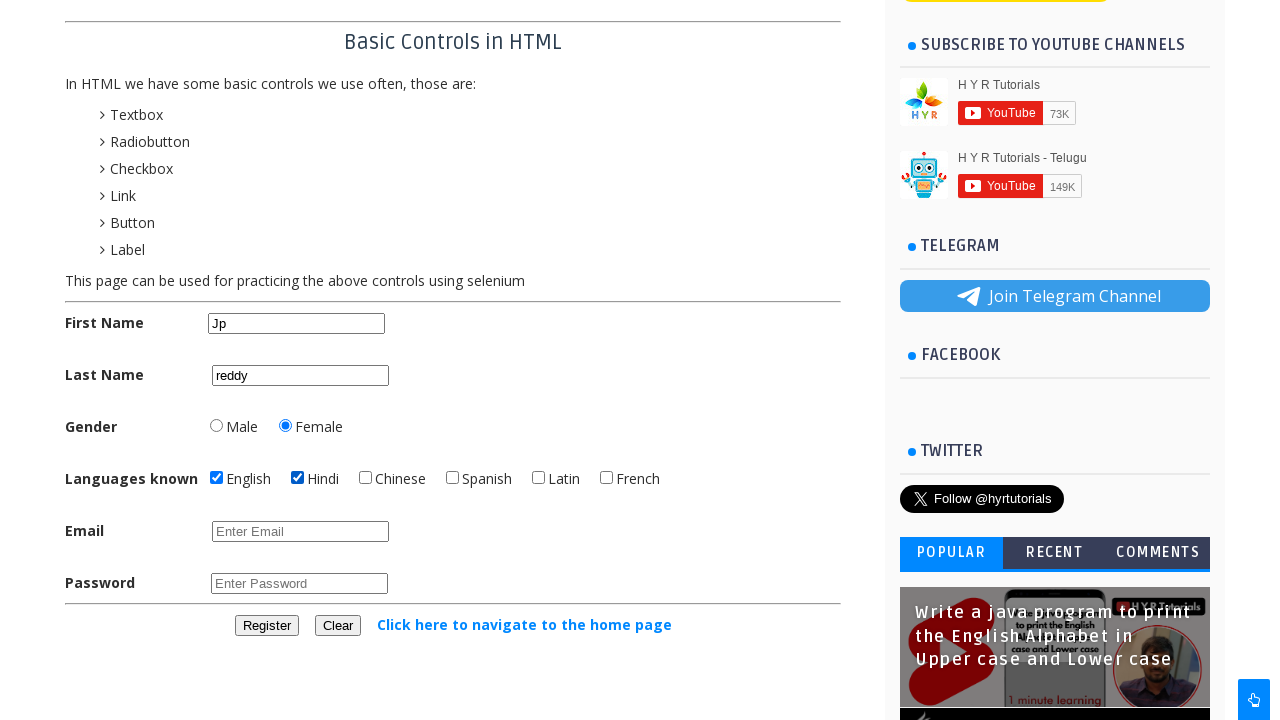

Checked French checkbox at (606, 478) on #frenchchbx
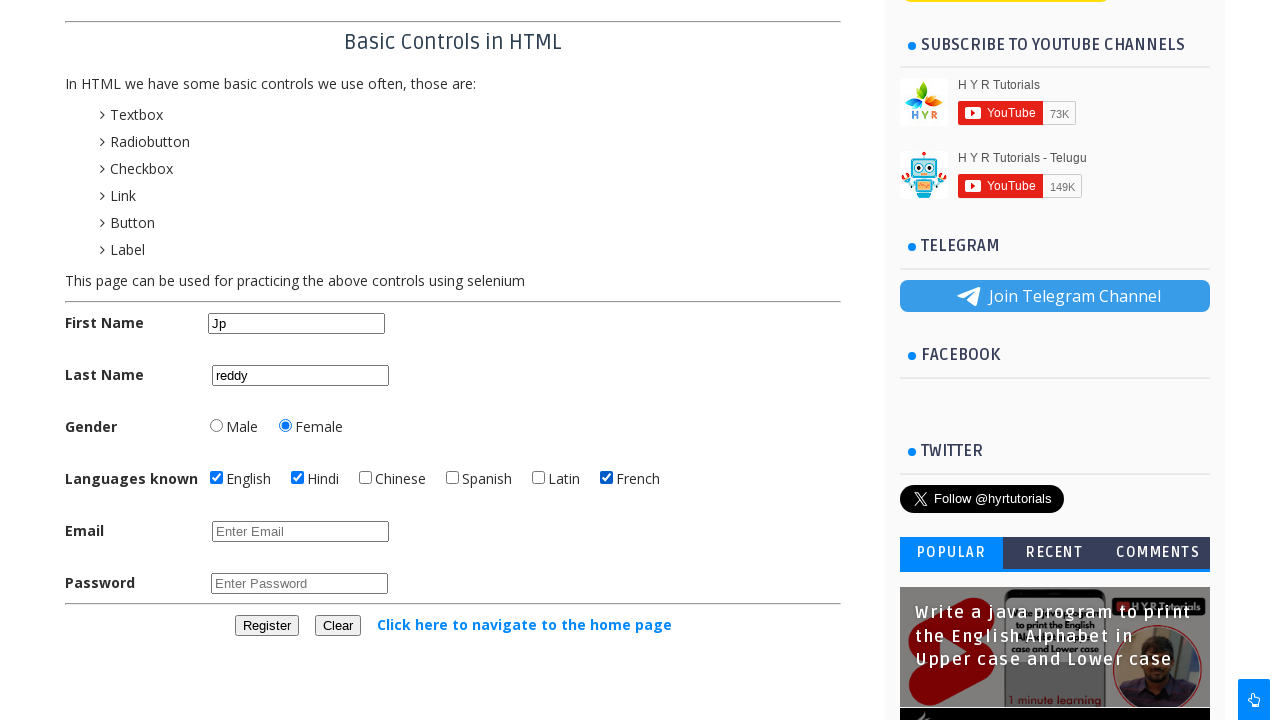

Unchecked Hindi checkbox at (298, 478) on #hindichbx
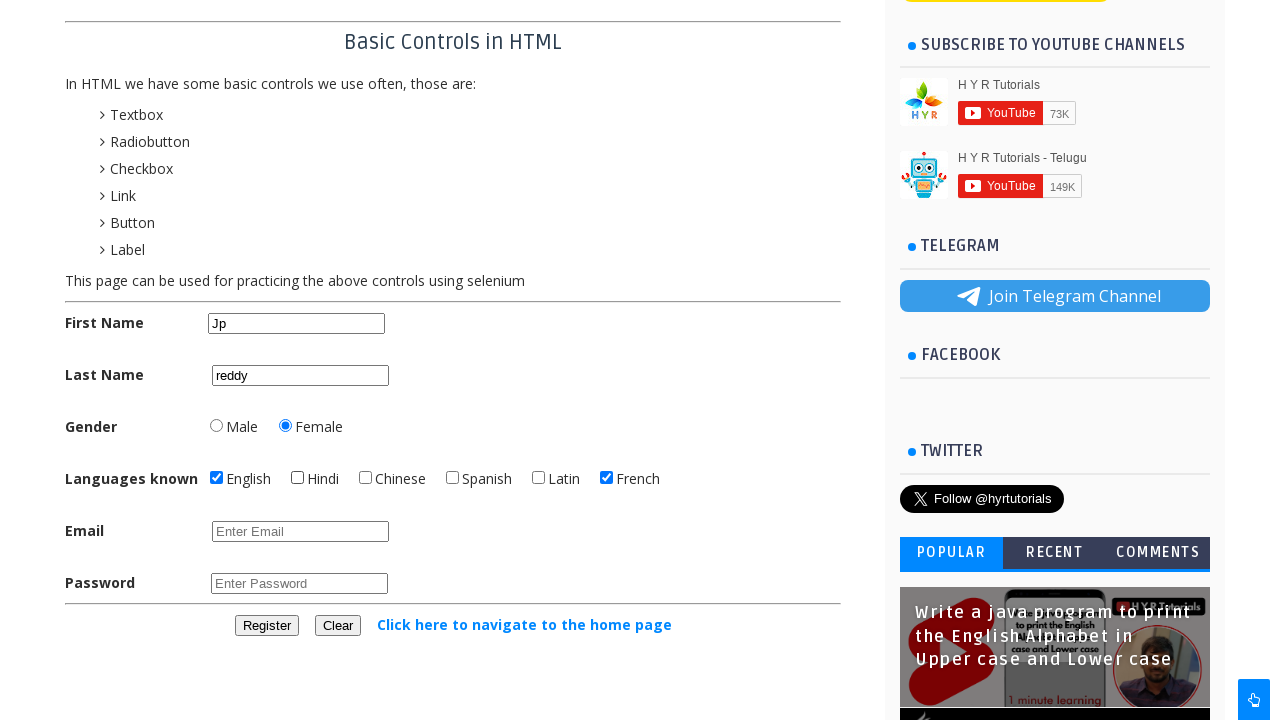

Clicked register button to submit form at (266, 626) on #registerbtn
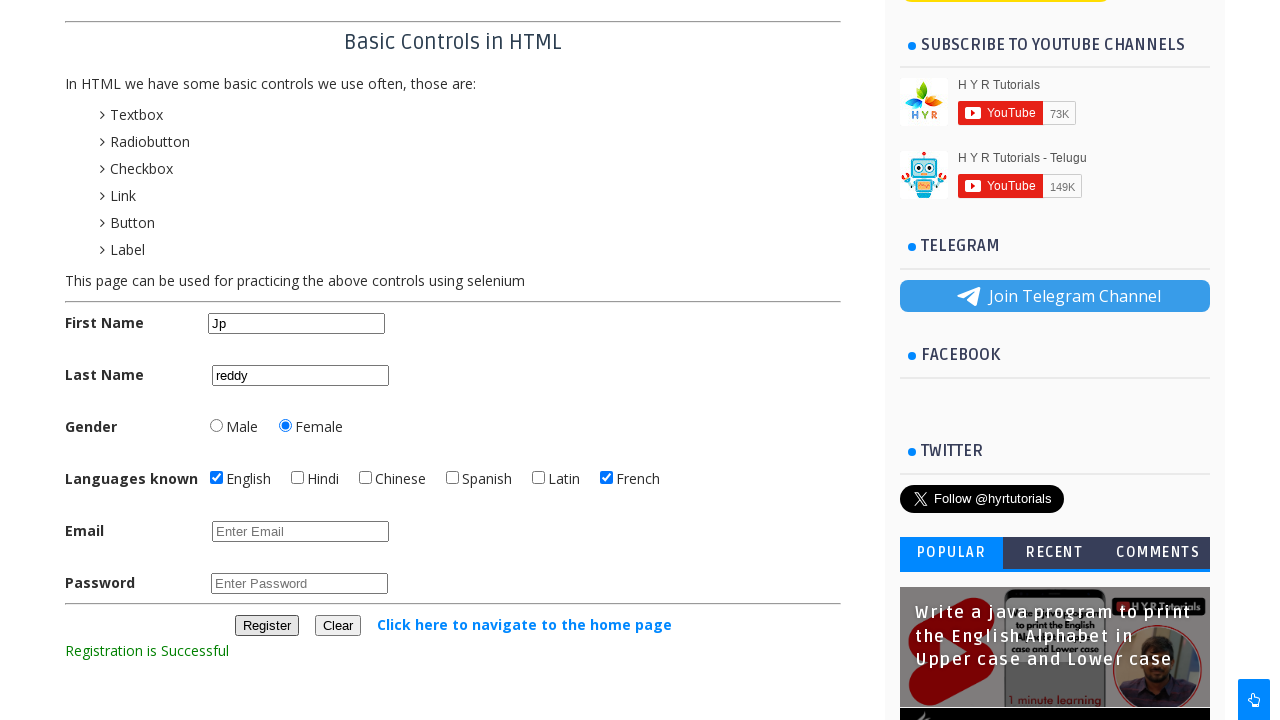

Registration message appeared
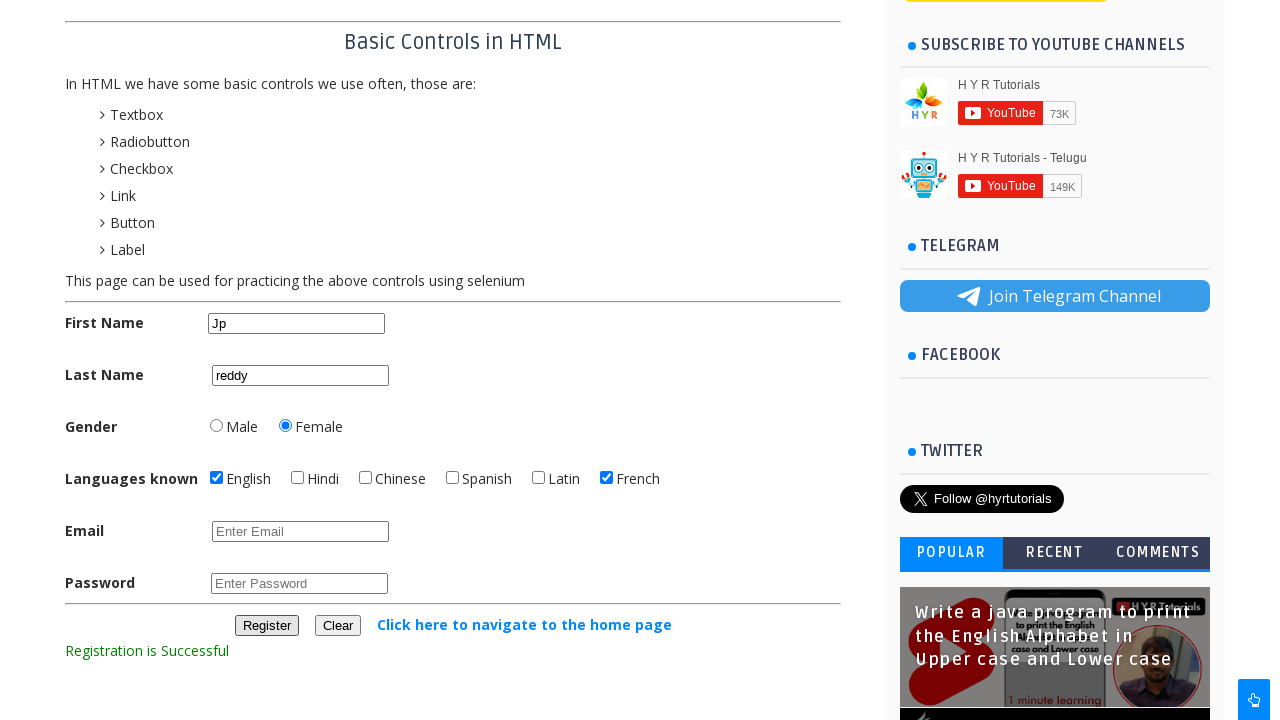

Clicked clear button to reset form at (338, 626) on #clearbtn
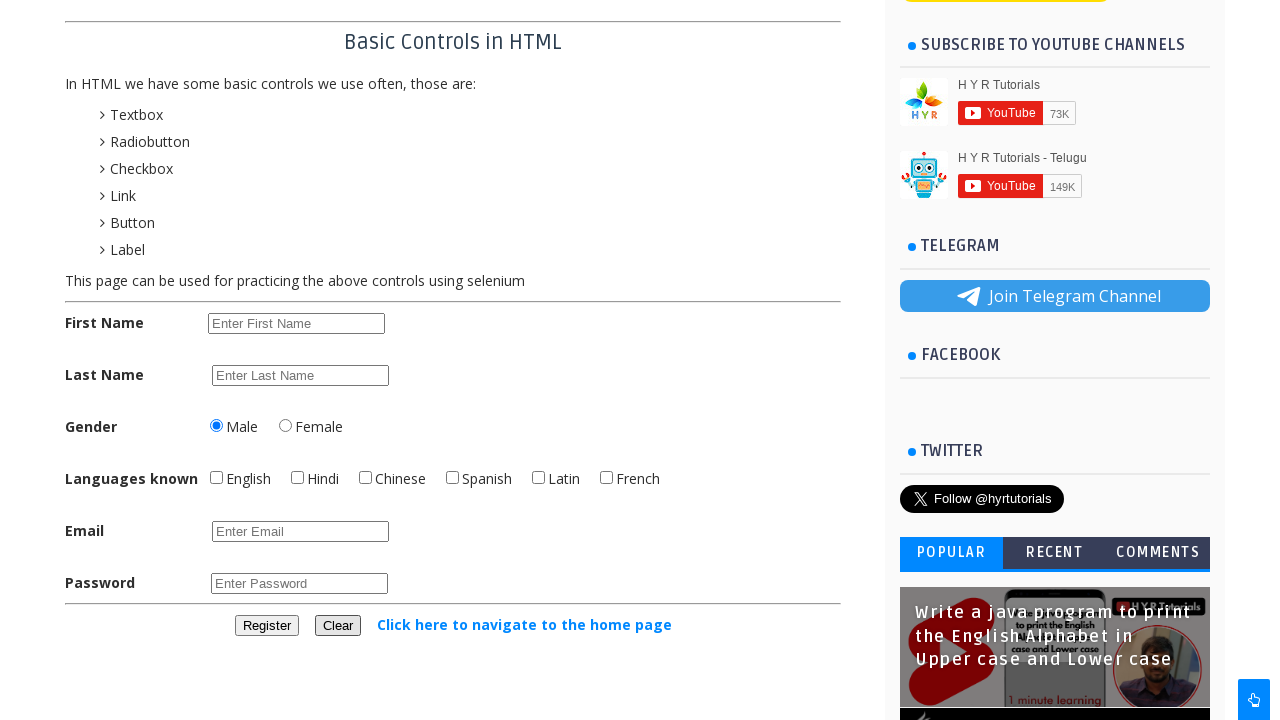

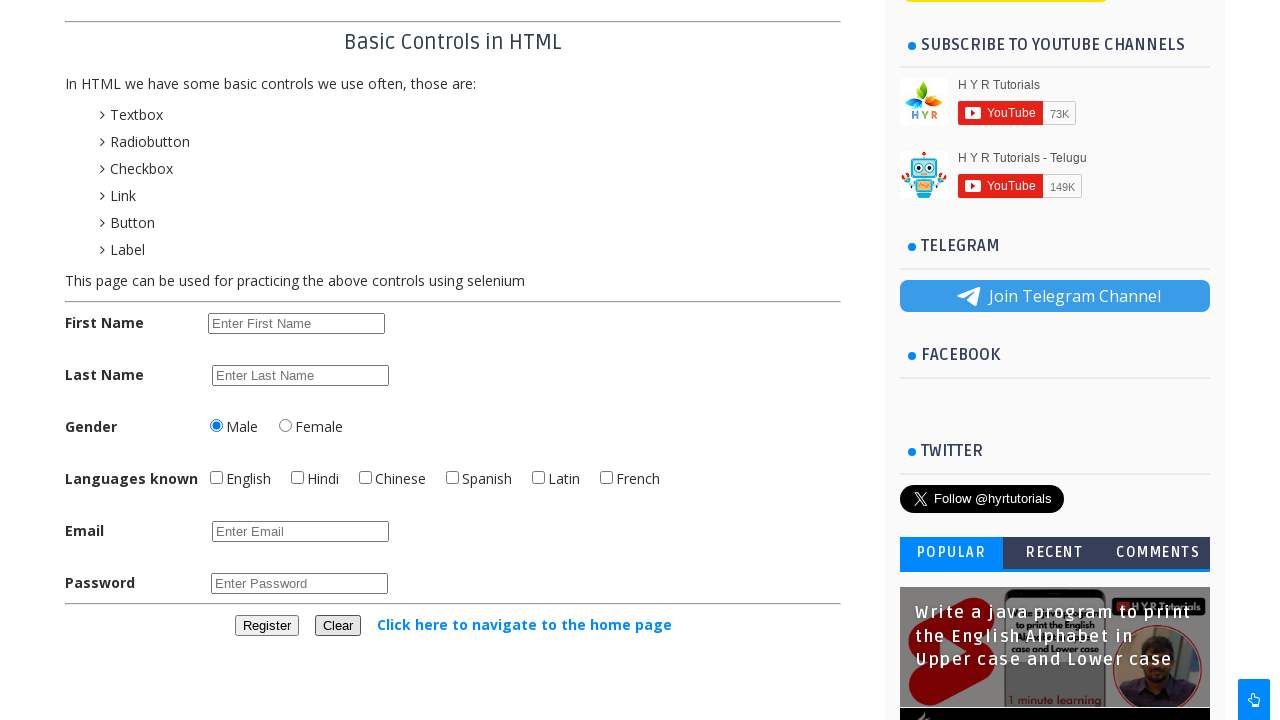